Tests dynamic element behavior on the Disappearing Elements page by refreshing until all menu items are found

Starting URL: https://the-internet.herokuapp.com/

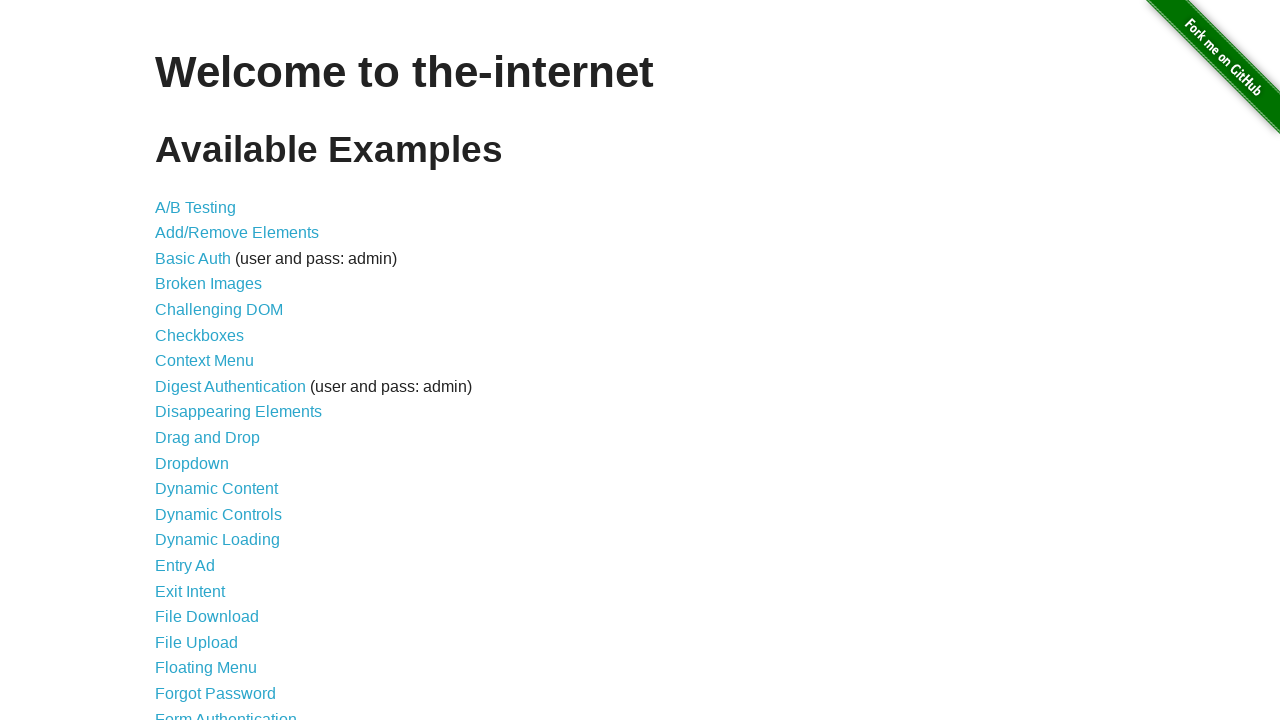

Clicked on 'Disappearing Elements' link at (238, 412) on text='Disappearing Elements'
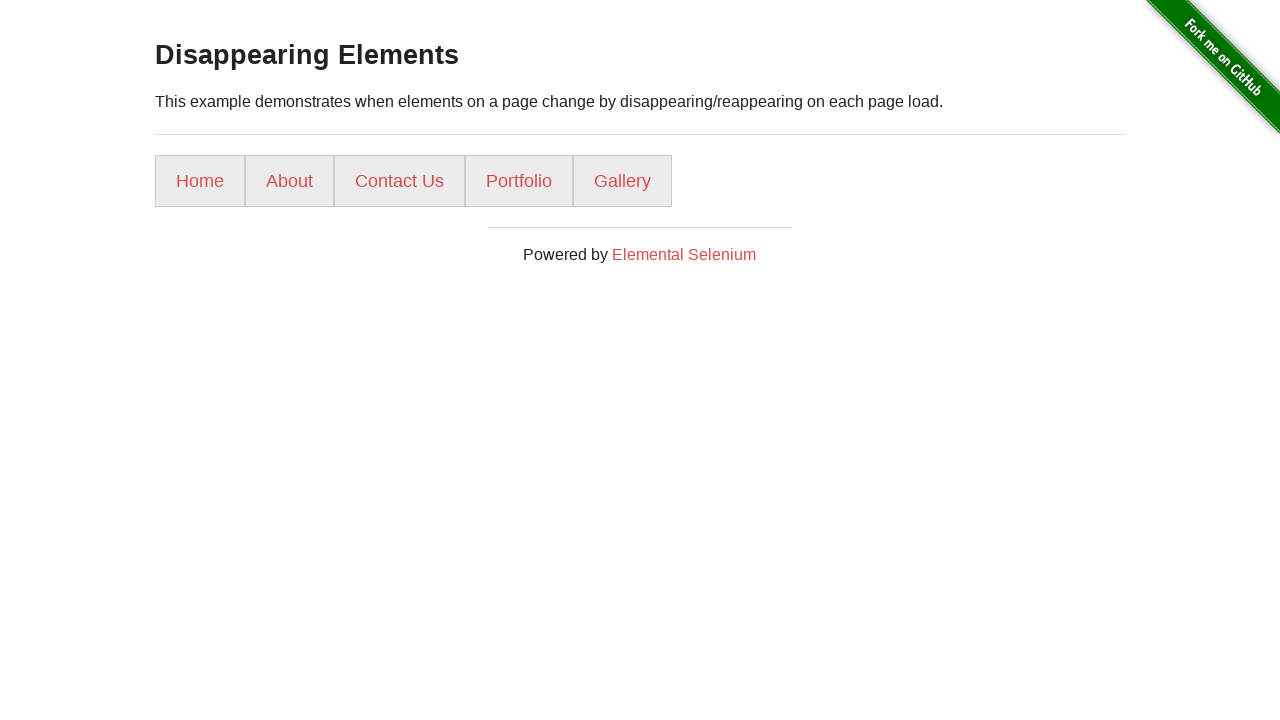

Menu loaded and selector 'ul li a' is visible
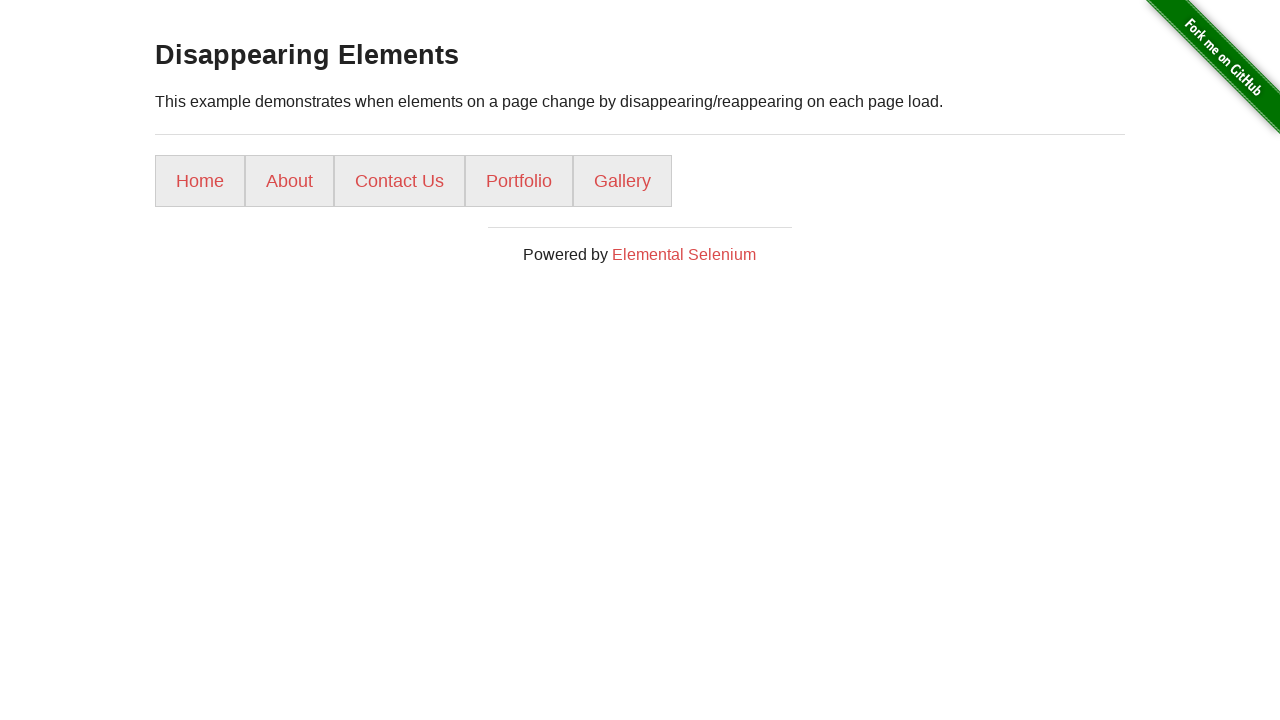

Found menu item 1: Home
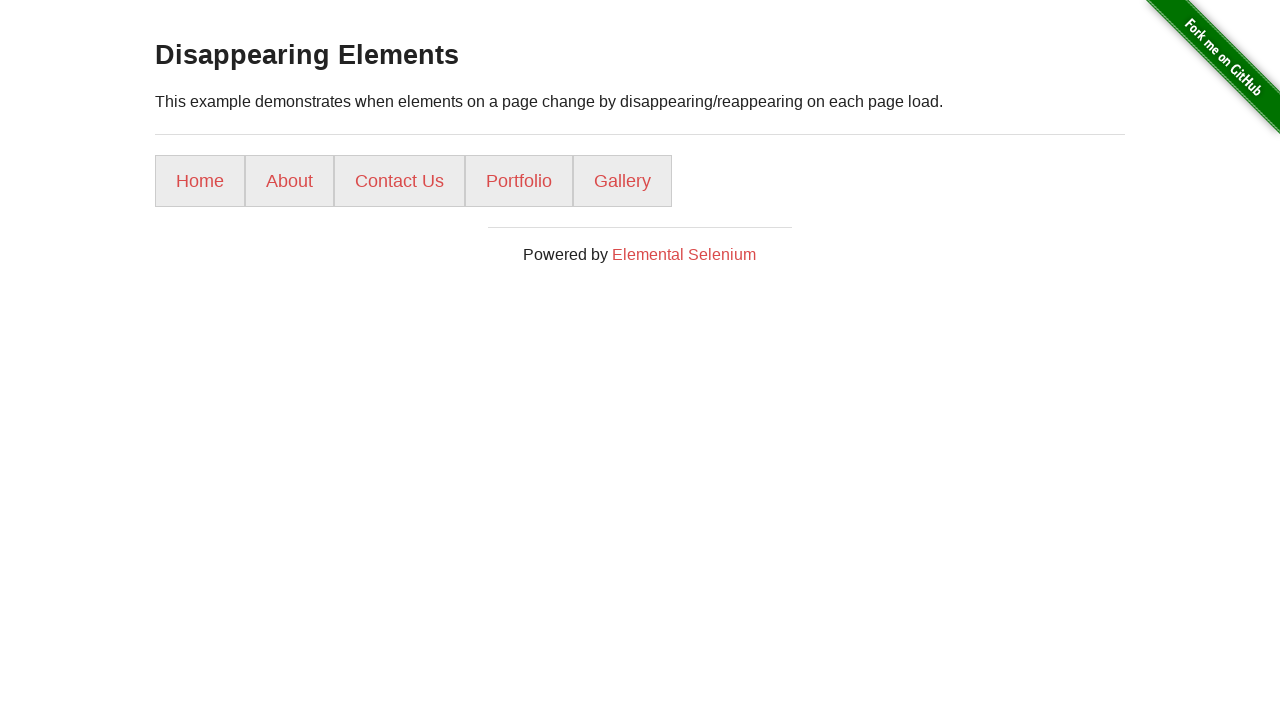

Found menu item 2: About
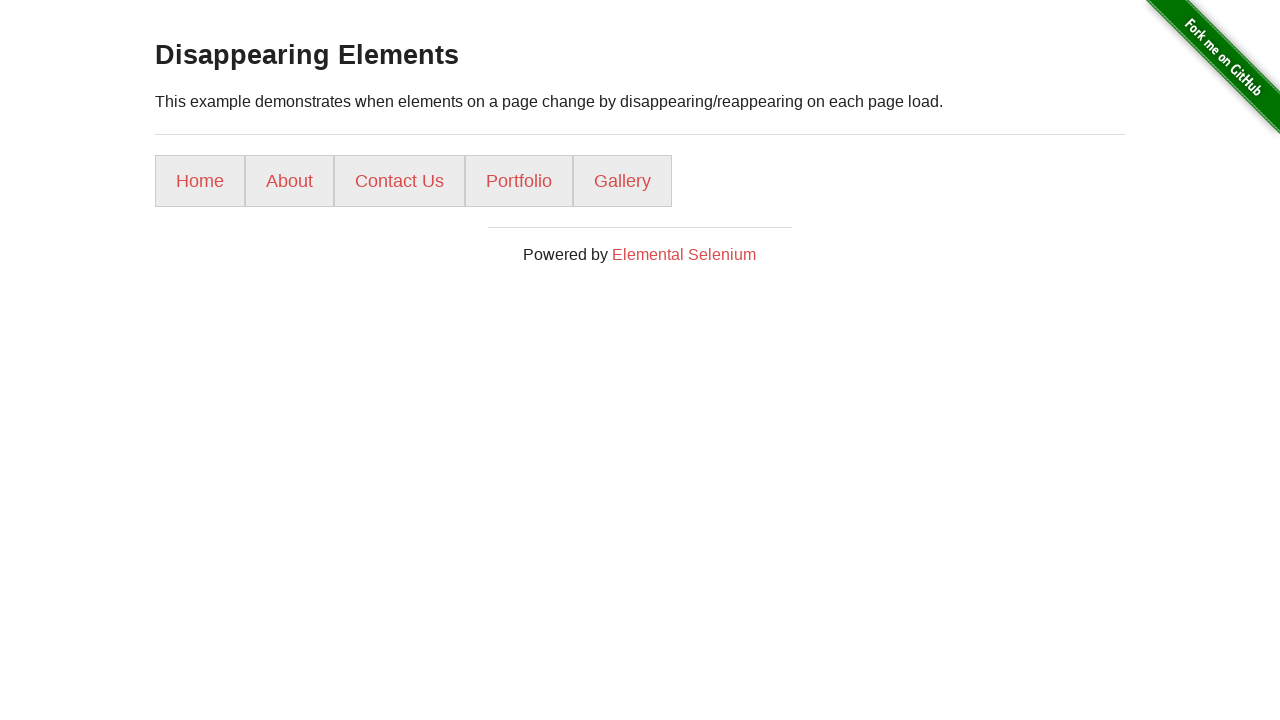

Found menu item 3: Contact Us
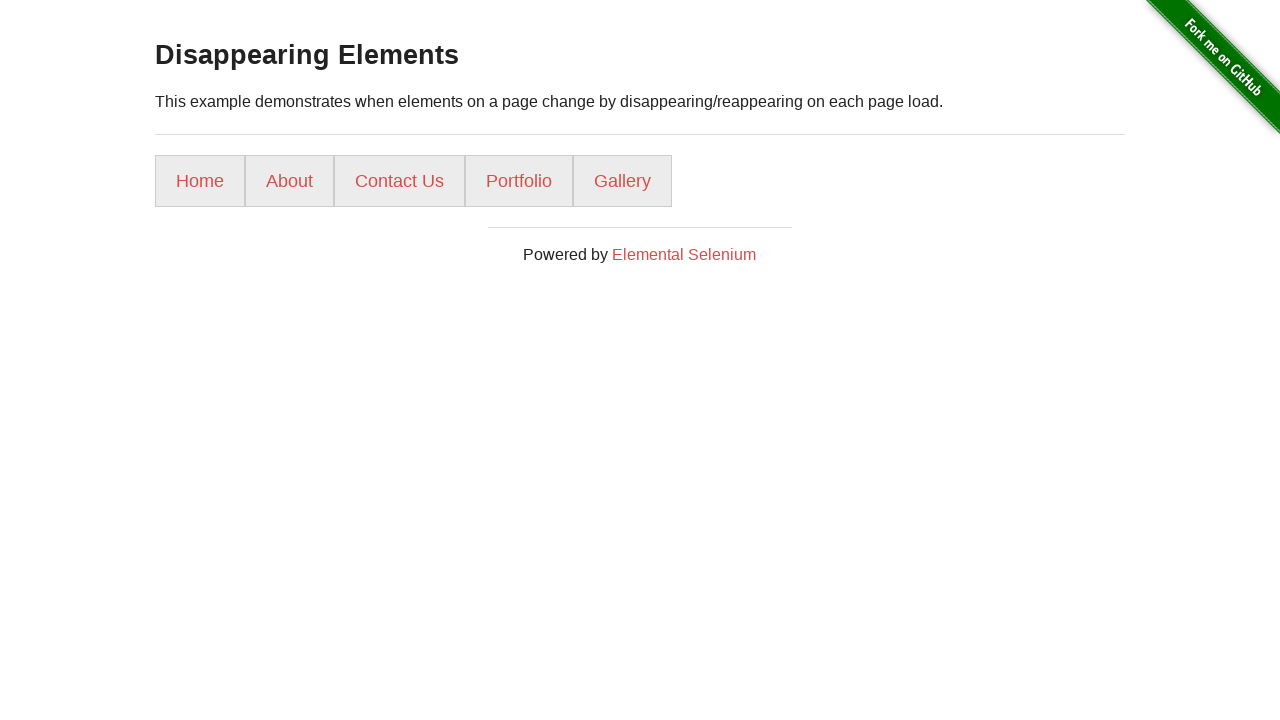

Found menu item 4: Portfolio
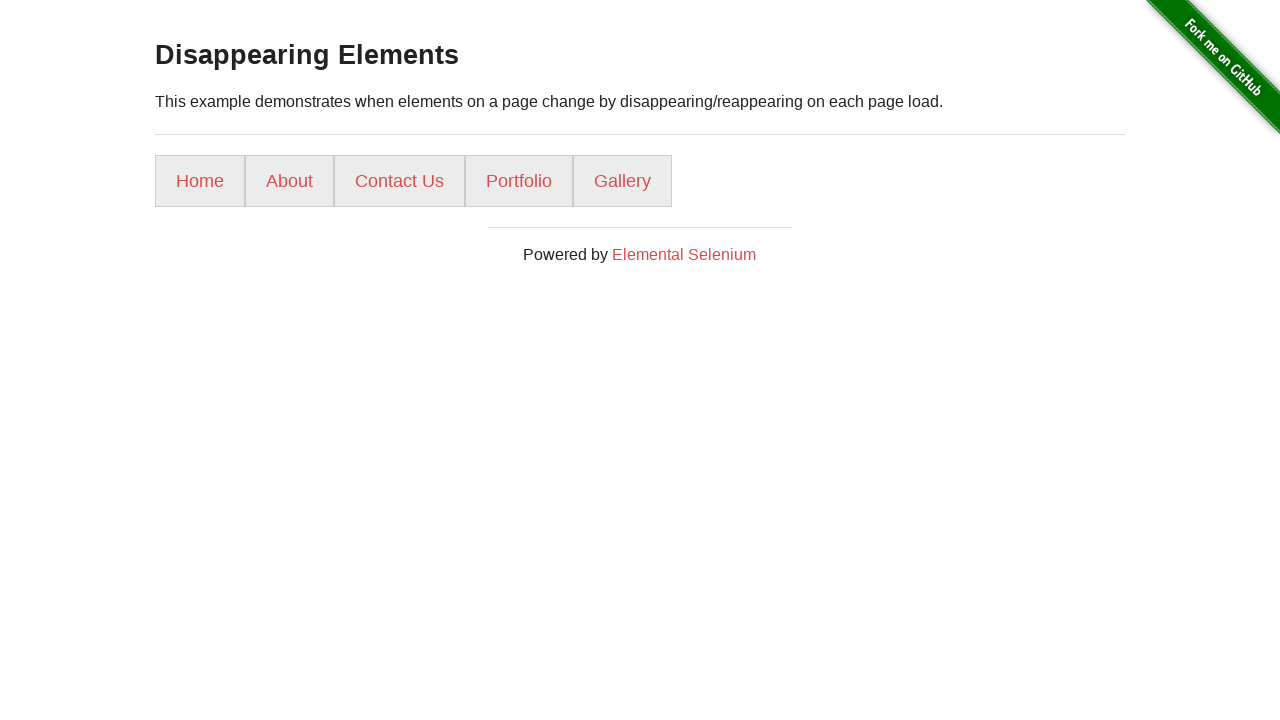

Found menu item 5: Gallery
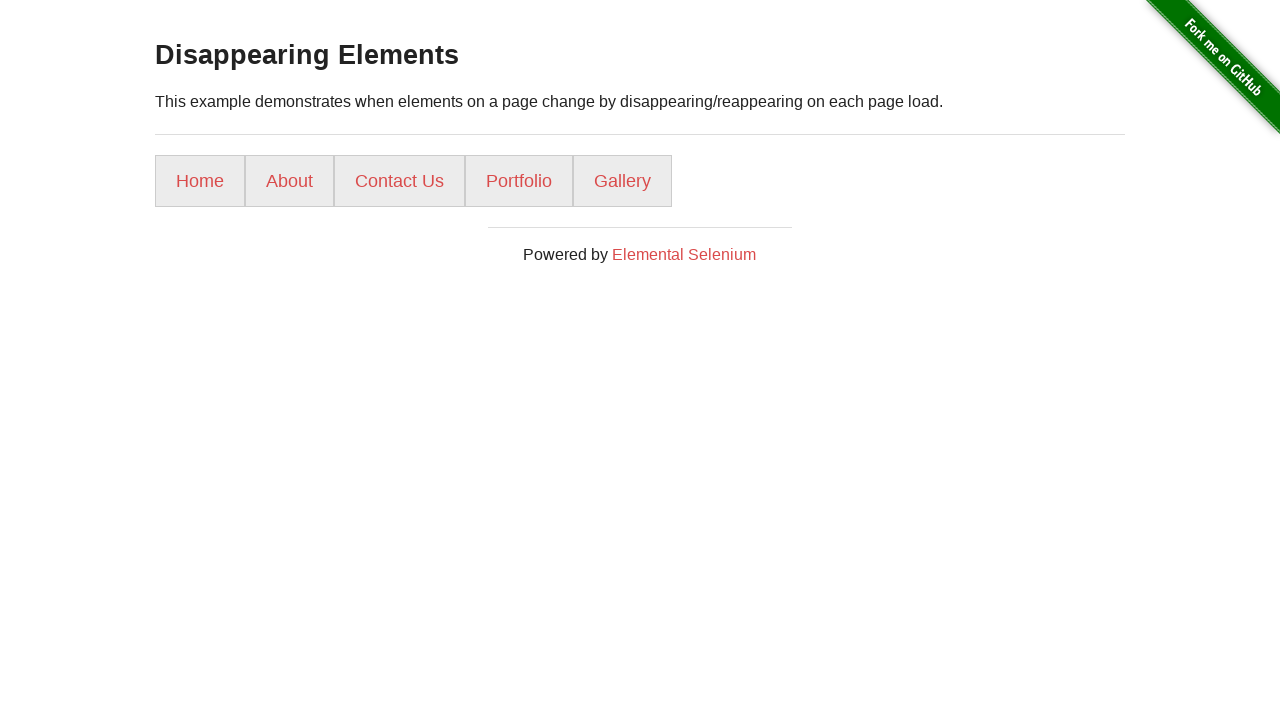

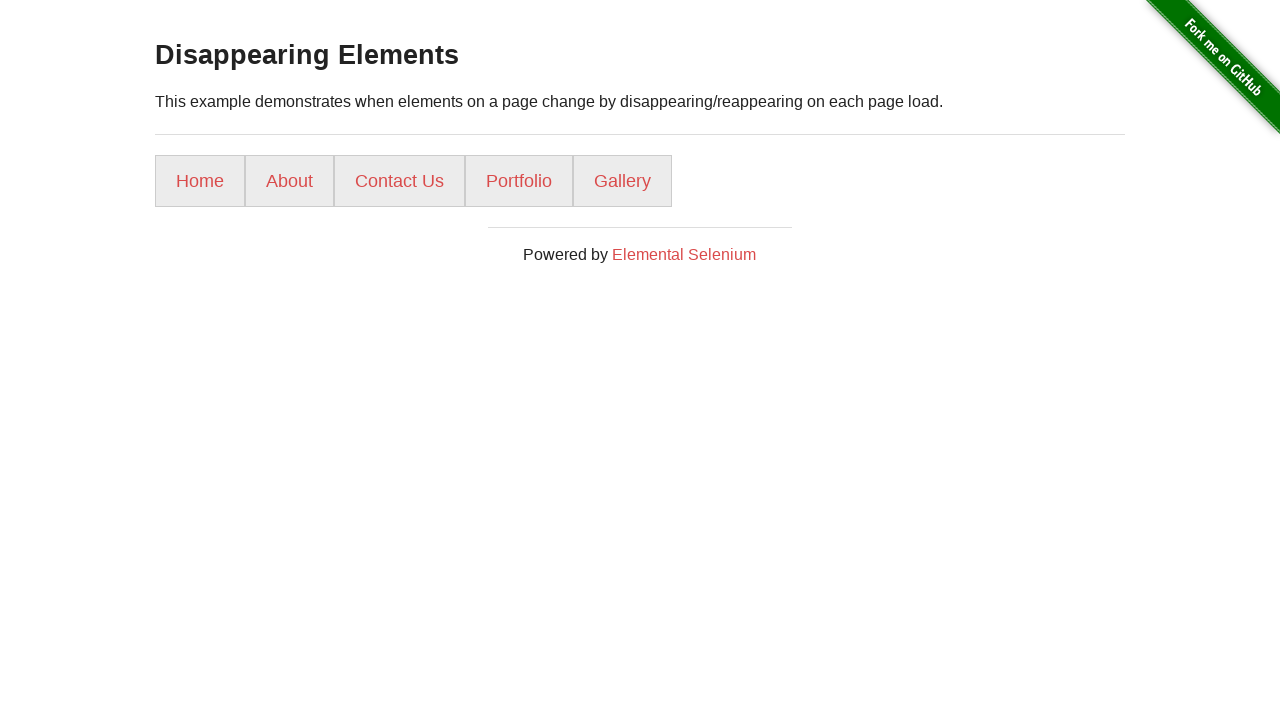